Tests the third FAQ accordion panel by clicking it and verifying it expands to show content

Starting URL: https://qa-scooter.praktikum-services.ru/

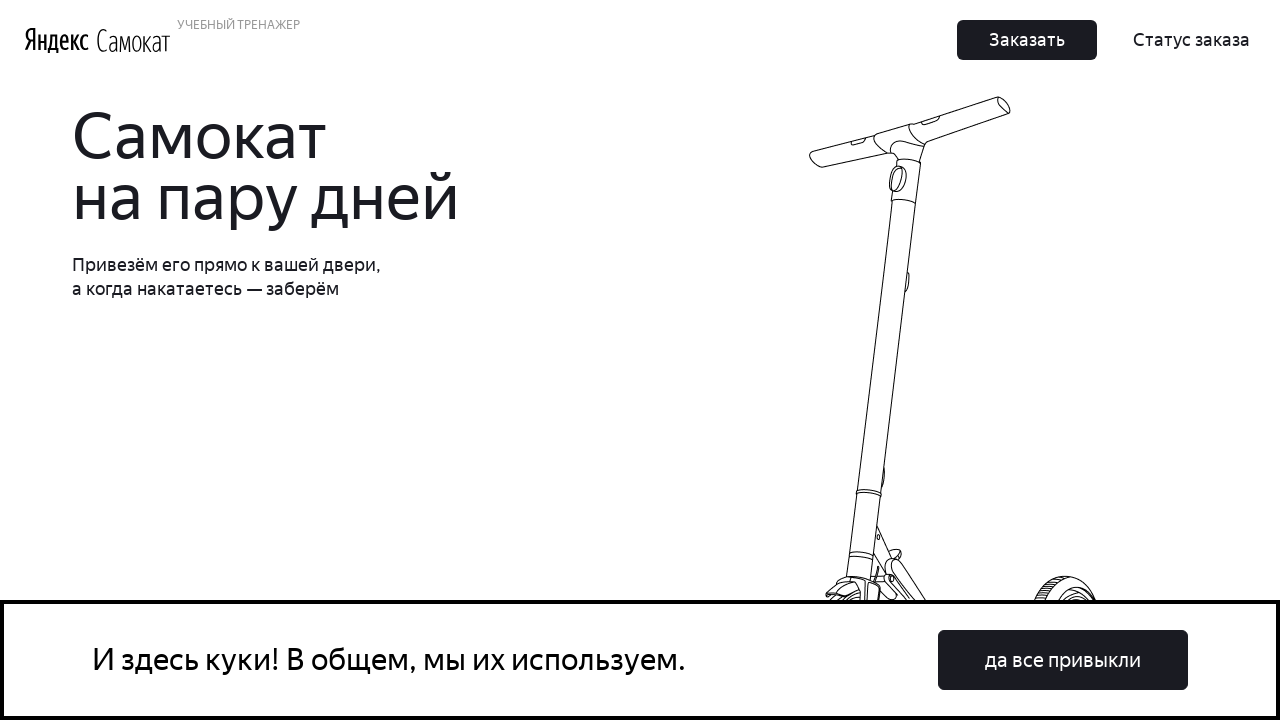

Scrolled to FAQ section
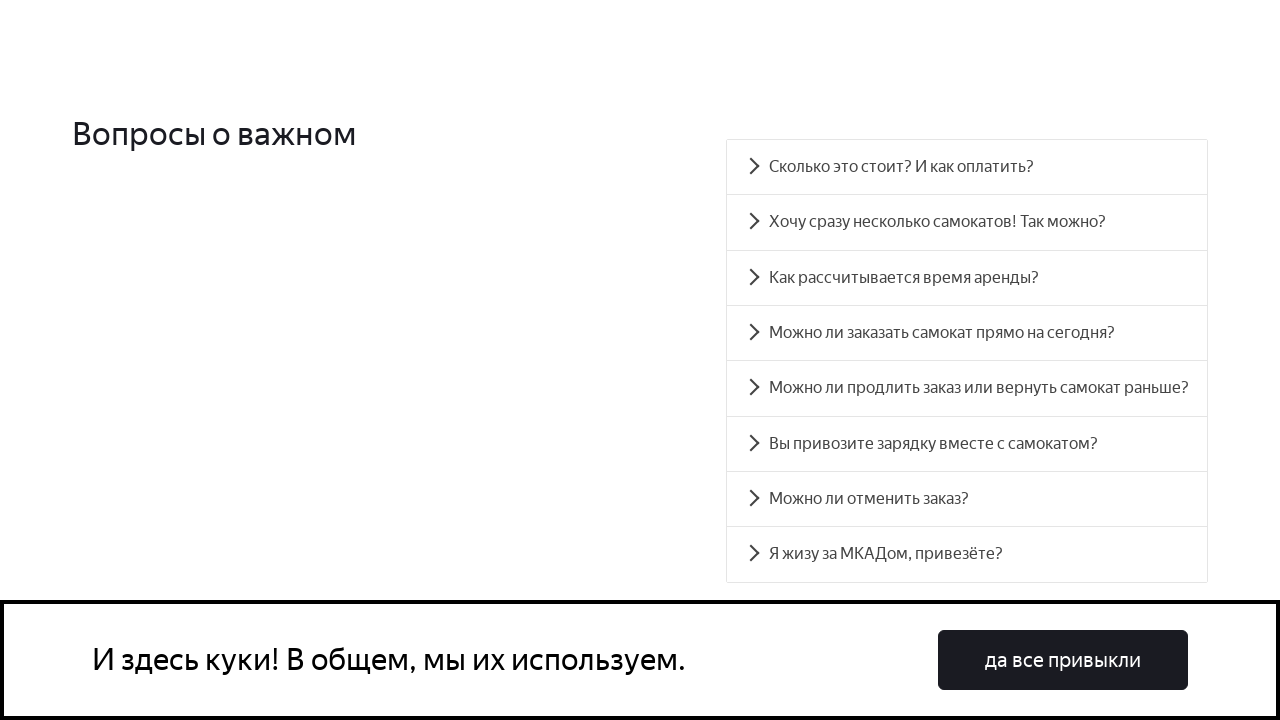

Clicked on third FAQ accordion panel (panel 2) at (967, 278) on #accordion__heading-2
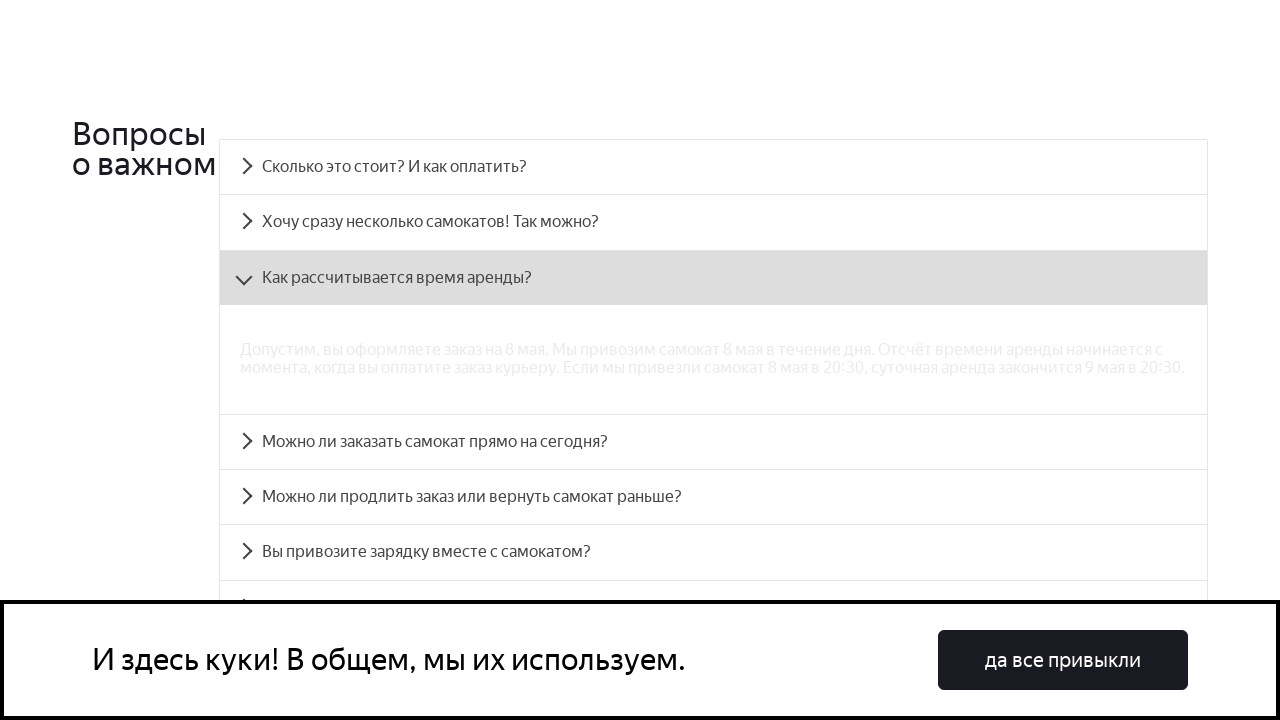

Third FAQ accordion panel expanded and content is now visible
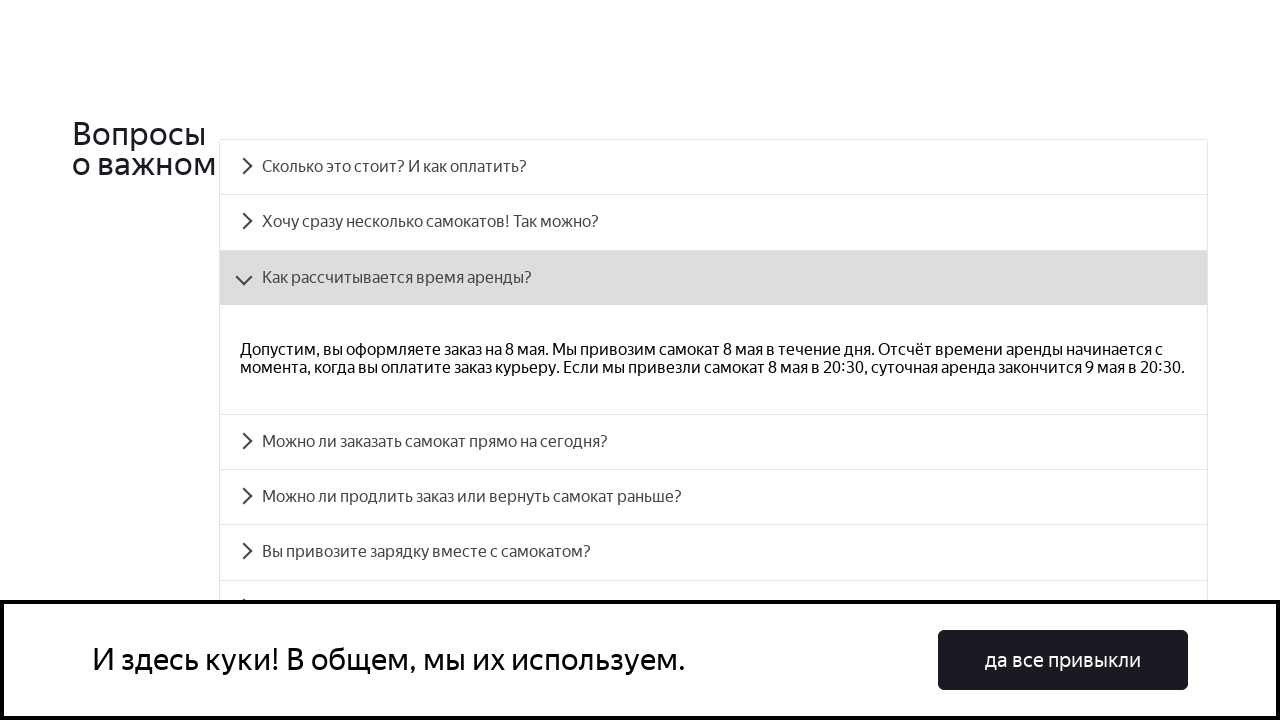

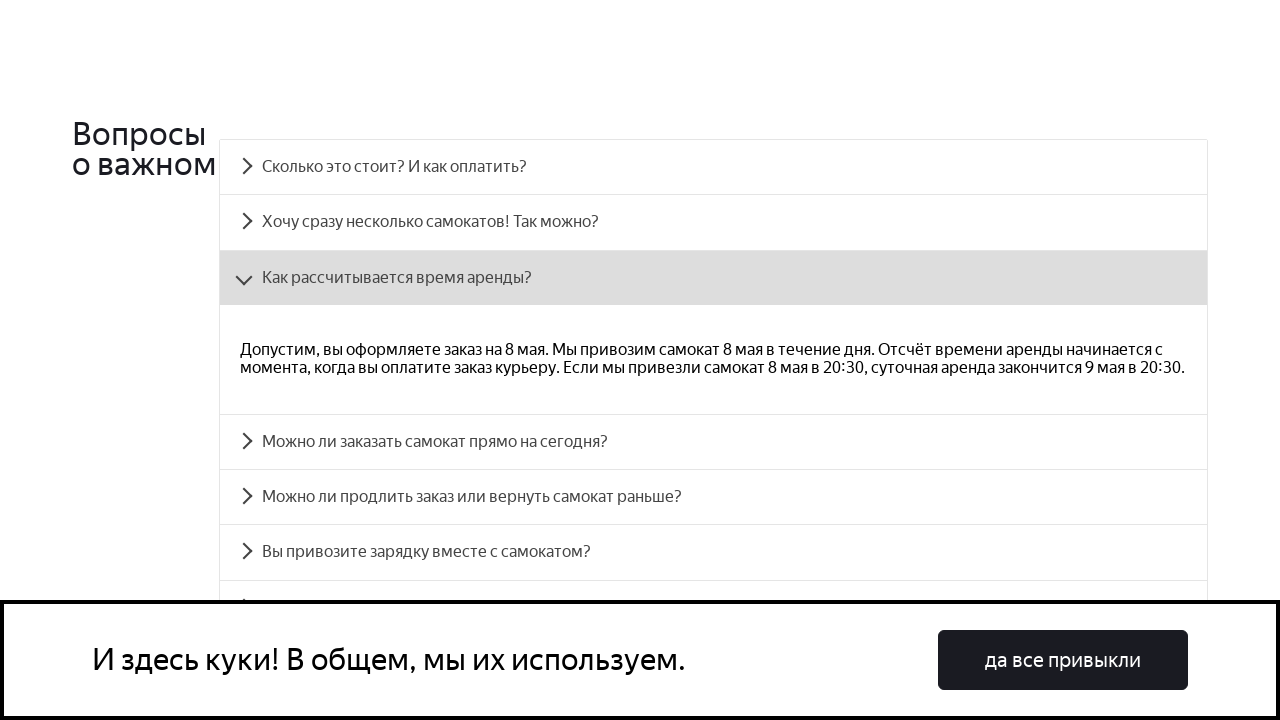